Tests the contact form submission by filling in name, email, phone, and message fields, then submitting the form and waiting for a success alert.

Starting URL: https://practice.sdetunicorns.com/contact/

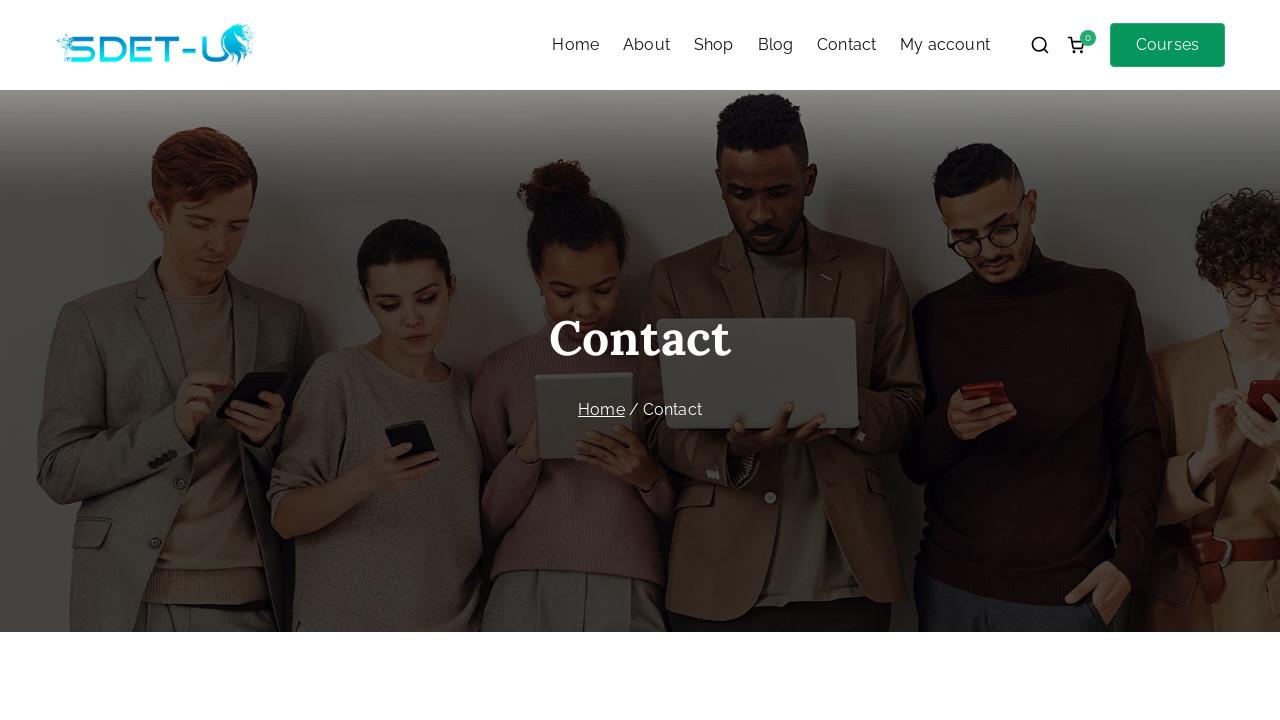

Filled name field with 'John Smith' on xpath=//input[@id="evf-277-field_ys0GeZISRs-1"]
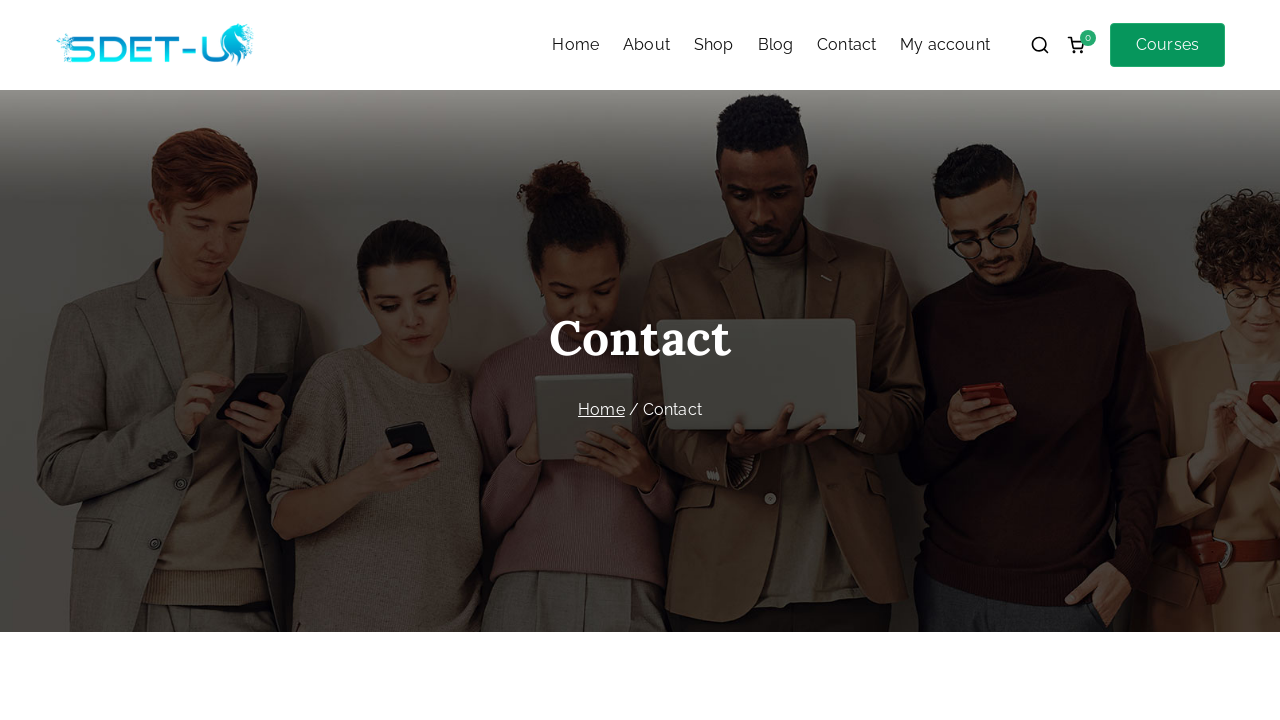

Filled email field with 'johnsmith@example.com' on xpath=//input[@id="evf-277-field_LbH5NxasXM-2"]
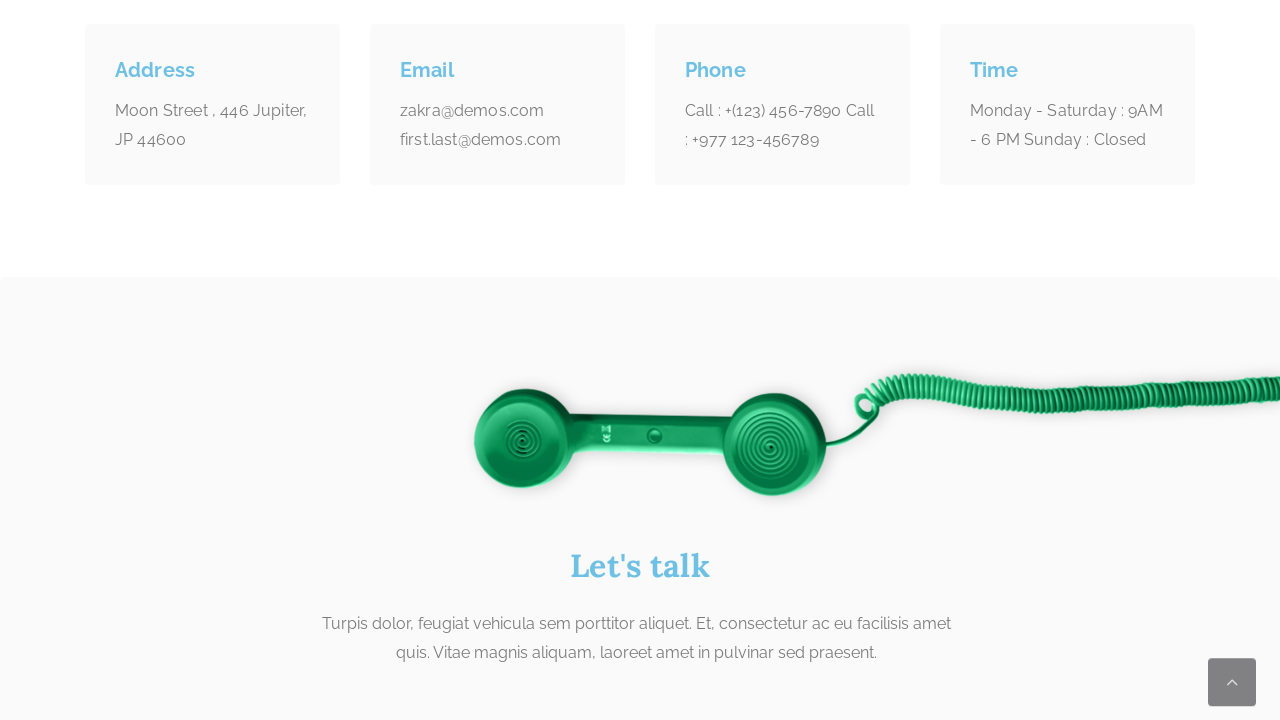

Filled phone field with '555-123-4567' on xpath=//input[@id="evf-277-field_66FR384cge-3"]
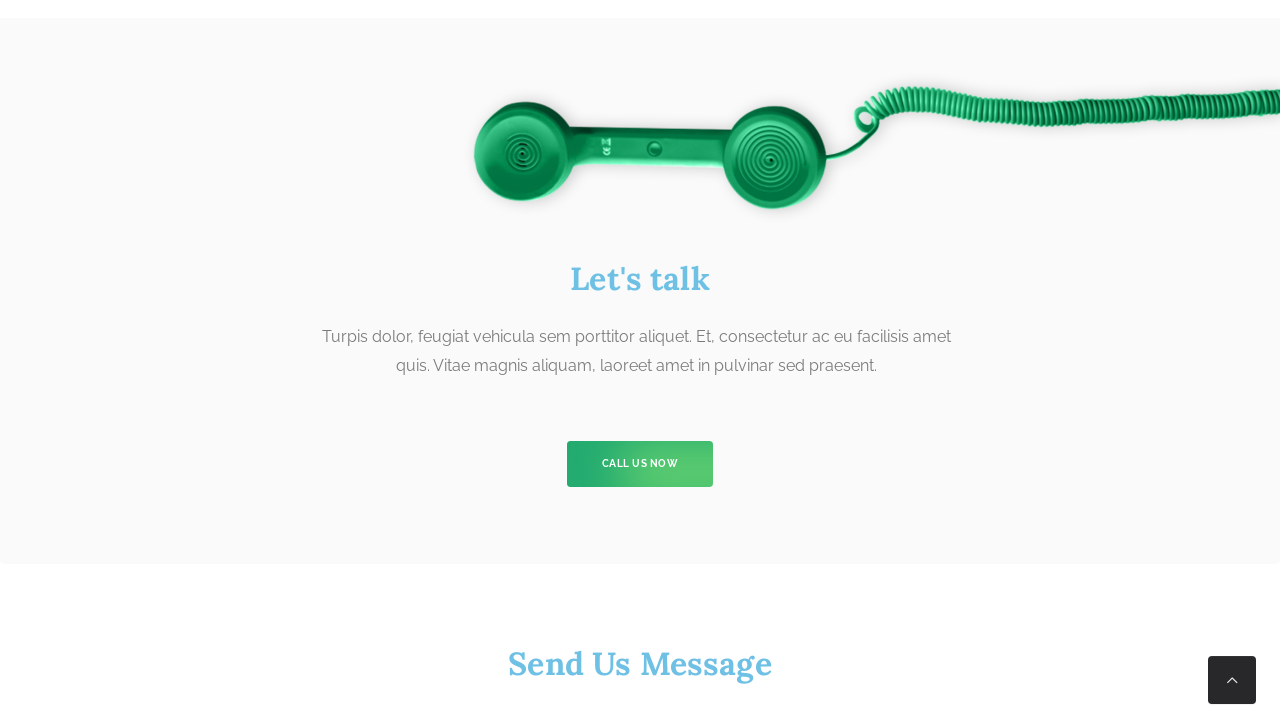

Filled message field with test message on xpath=//textarea[@id="evf-277-field_yhGx3FOwr2-4"]
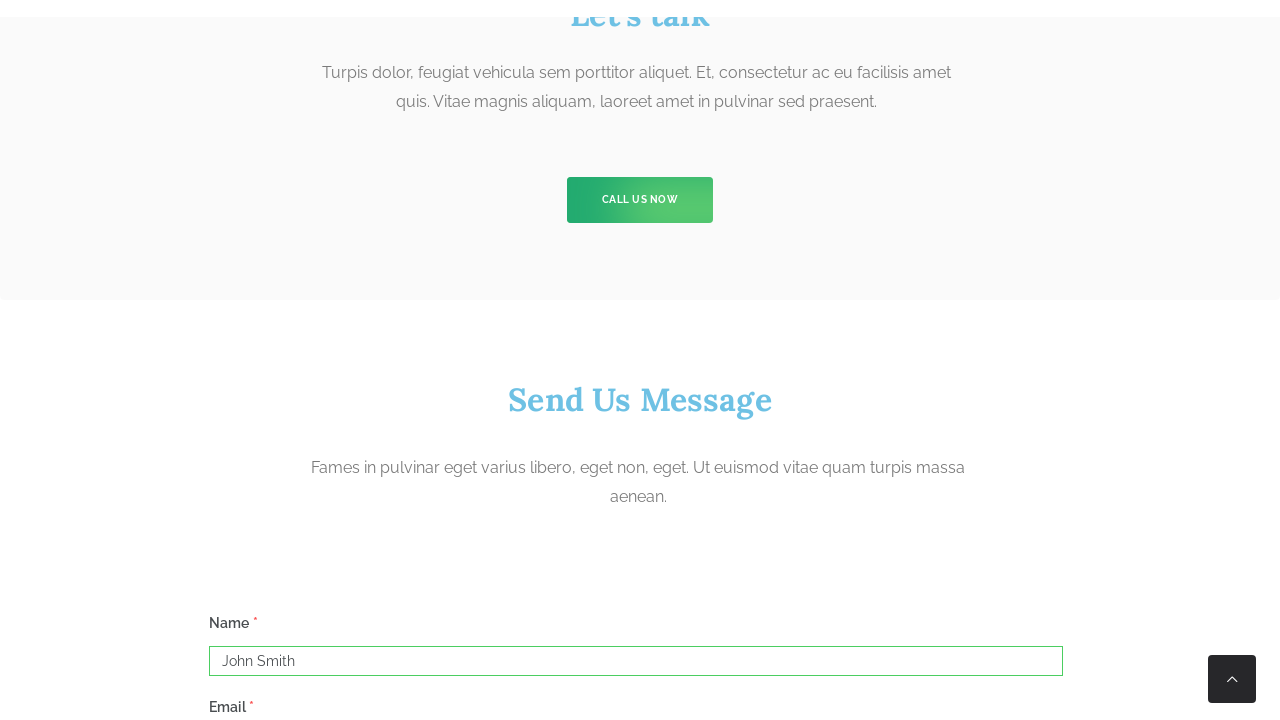

Clicked submit button to submit contact form at (252, 361) on xpath=//button[@type="submit"]
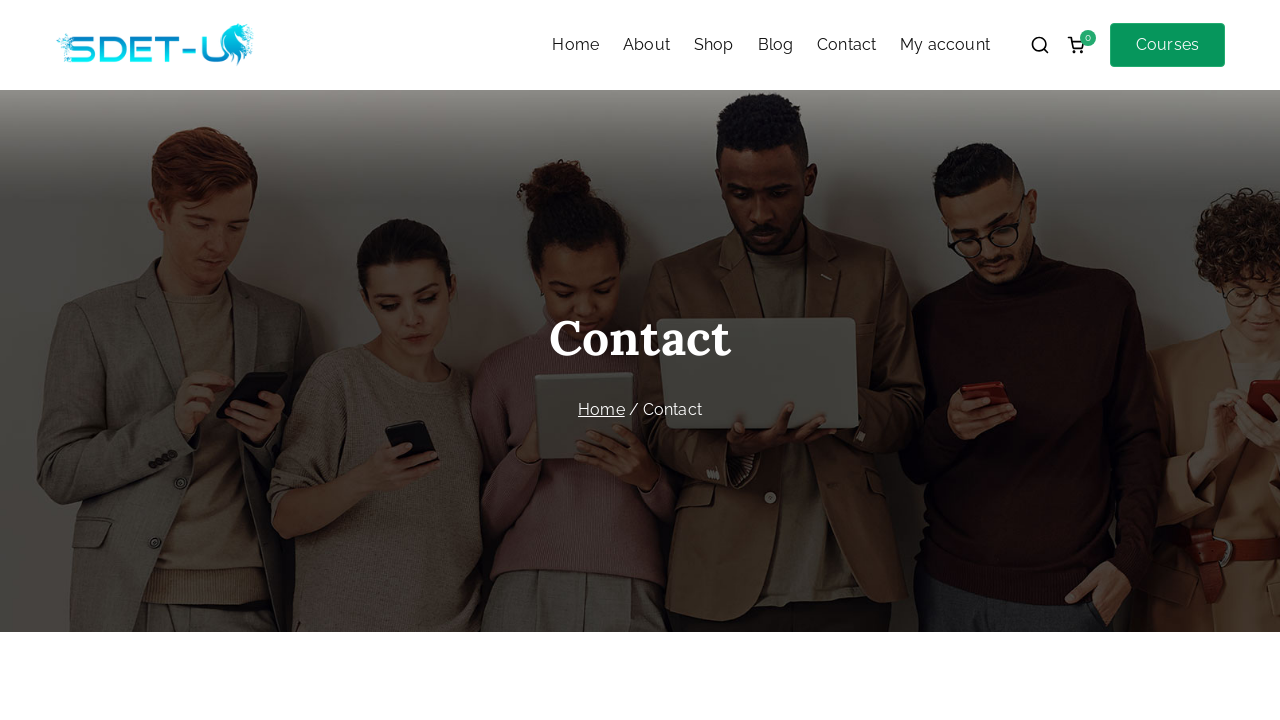

Success alert appeared after form submission
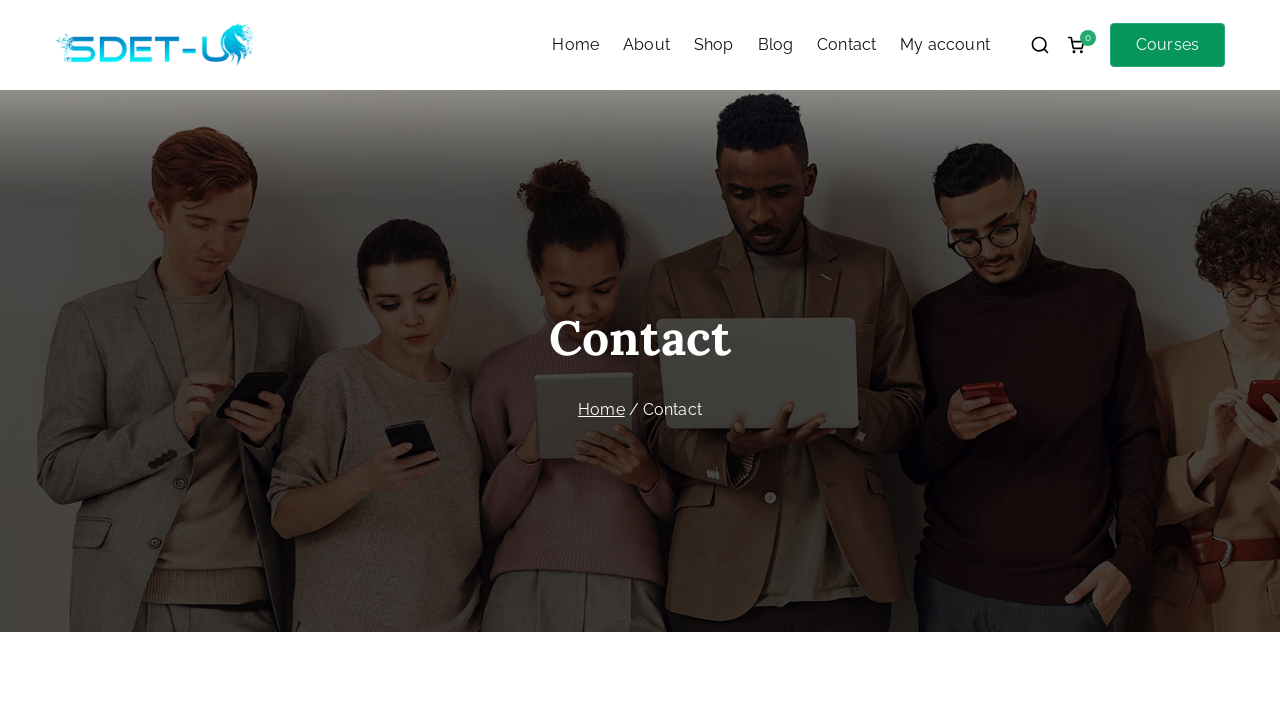

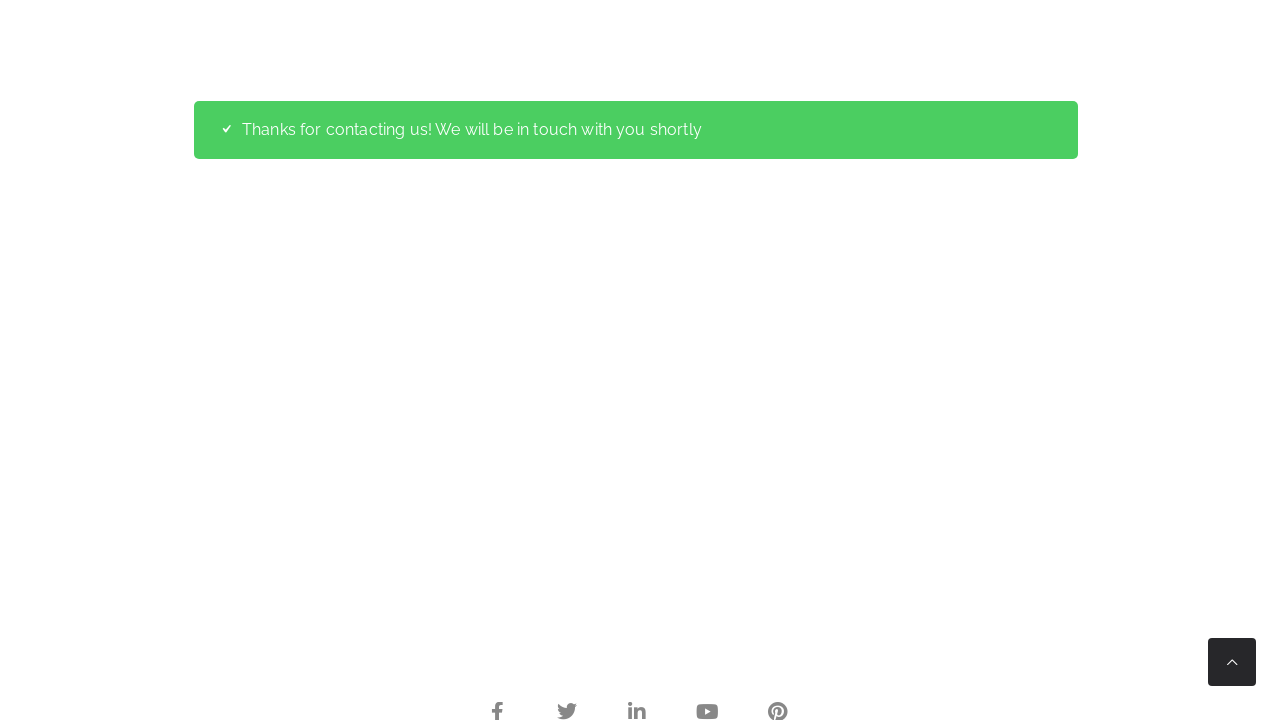